Navigates to a demo tables page and analyzes employee department distribution by extracting department information from a table

Starting URL: http://automationbykrishna.com/

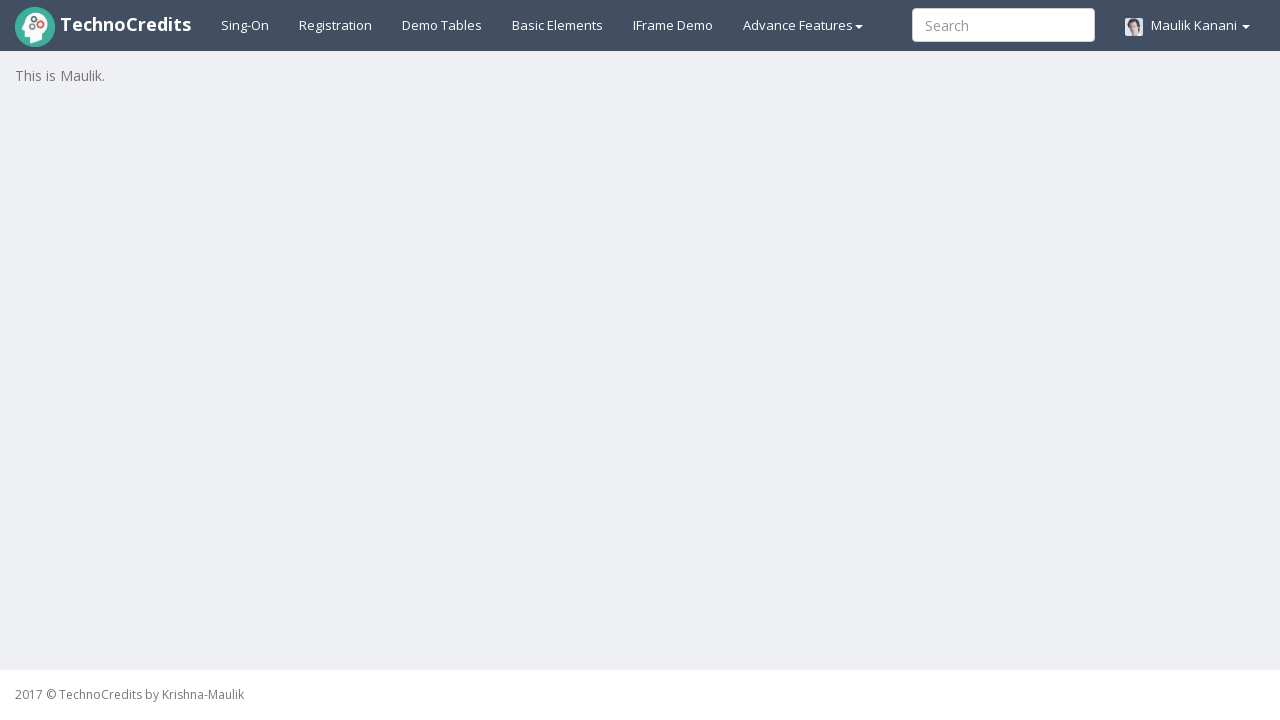

Clicked Demo Tables link to navigate to tables page at (442, 25) on a:text('Demo Tables')
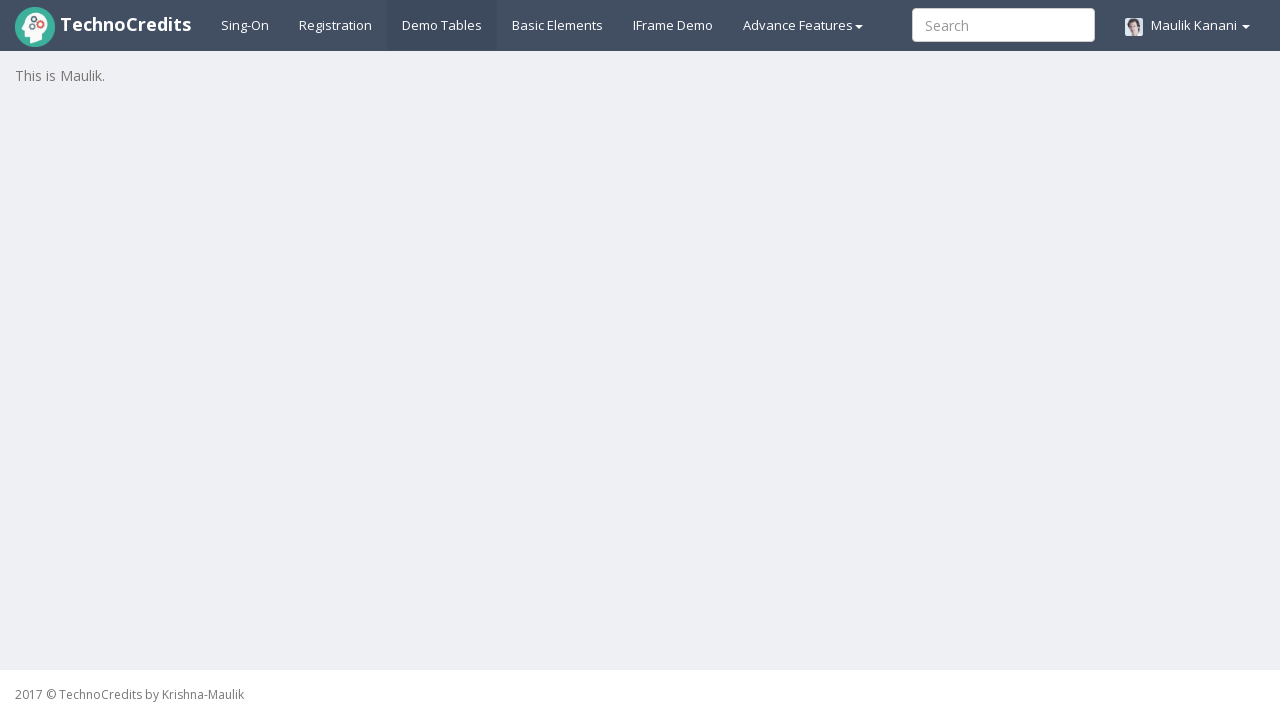

Table loaded successfully
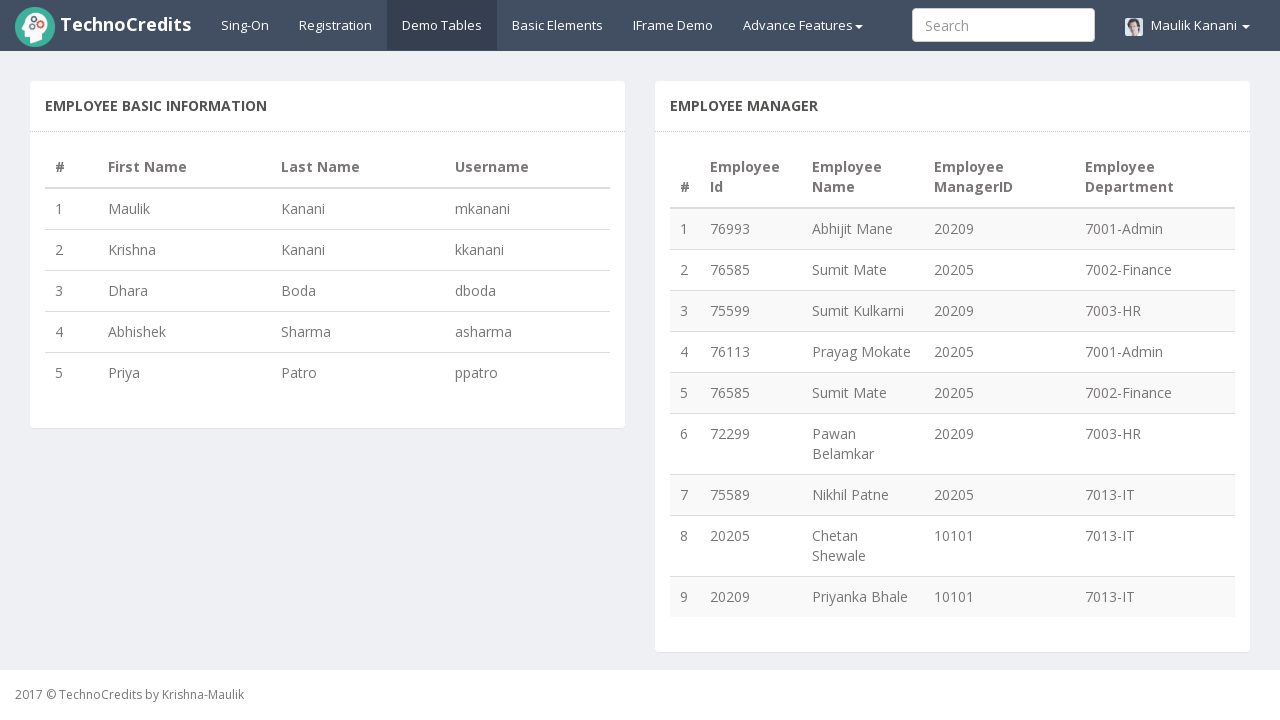

Extracted all department cells from table
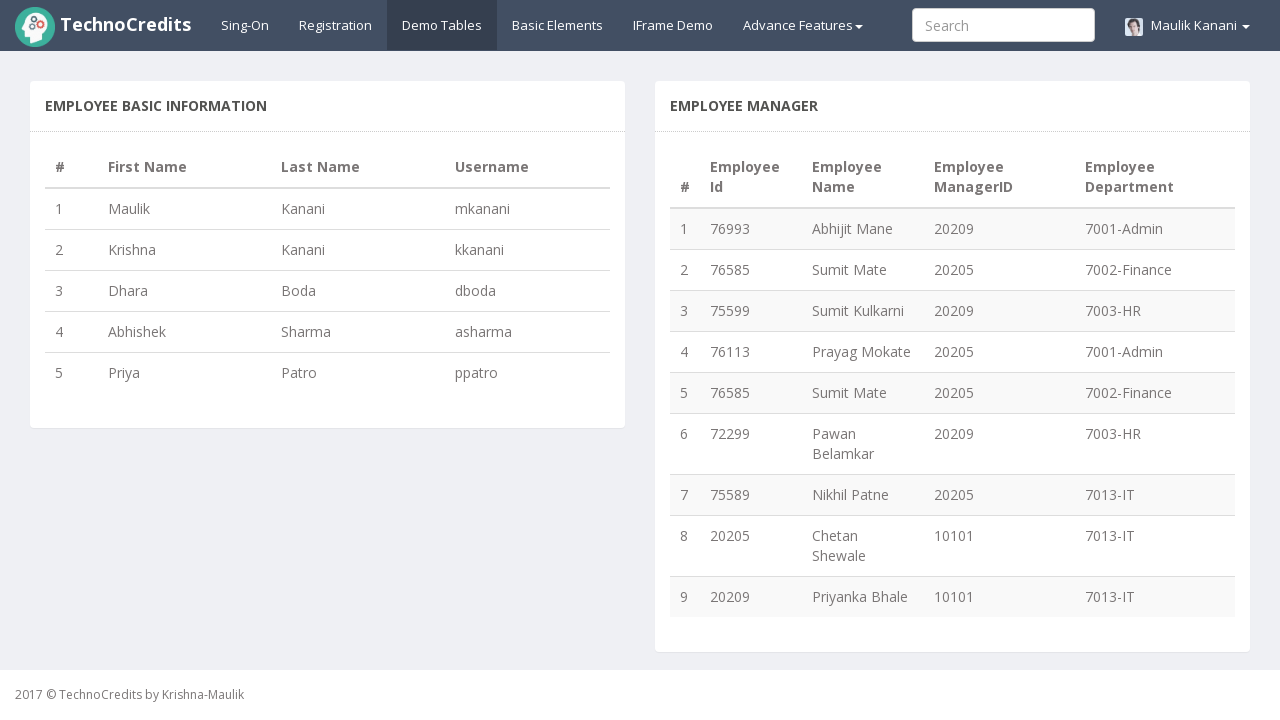

Identified 4 unique departments
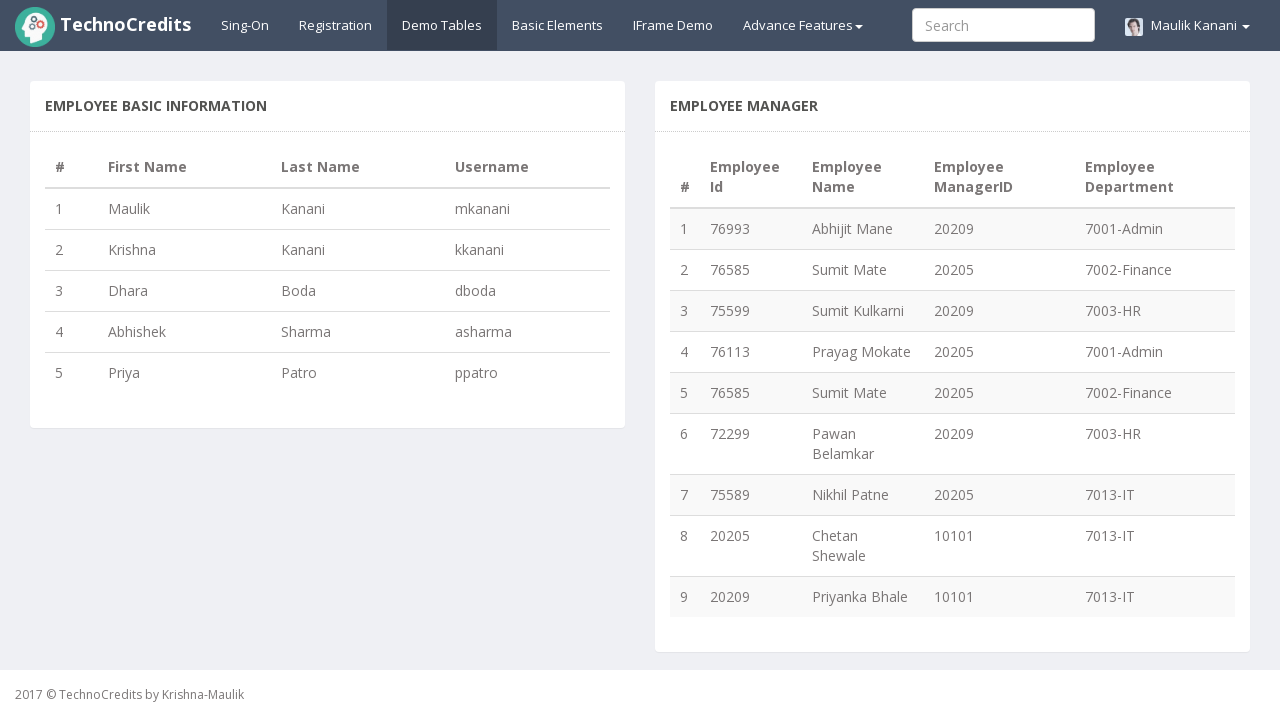

Analyzed department distribution: {'7001-Admin': 2, '7013-IT': 3, '7003-HR': 2, '7002-Finance': 2}
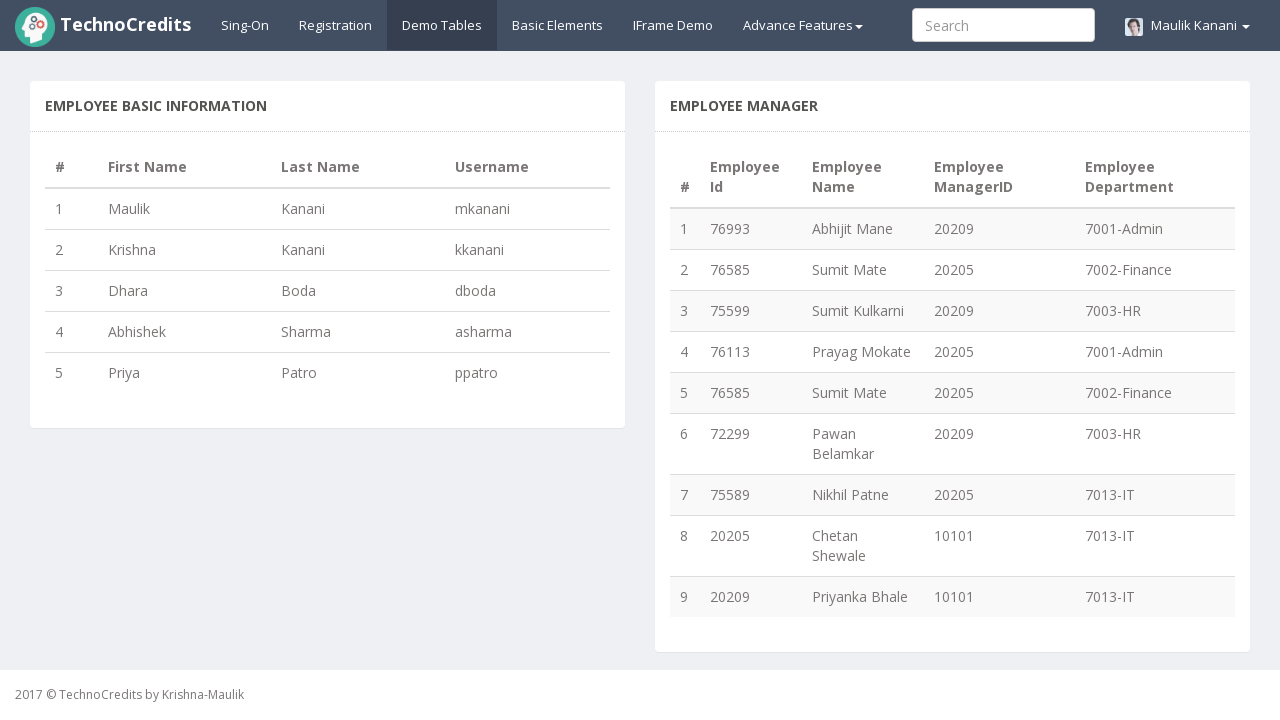

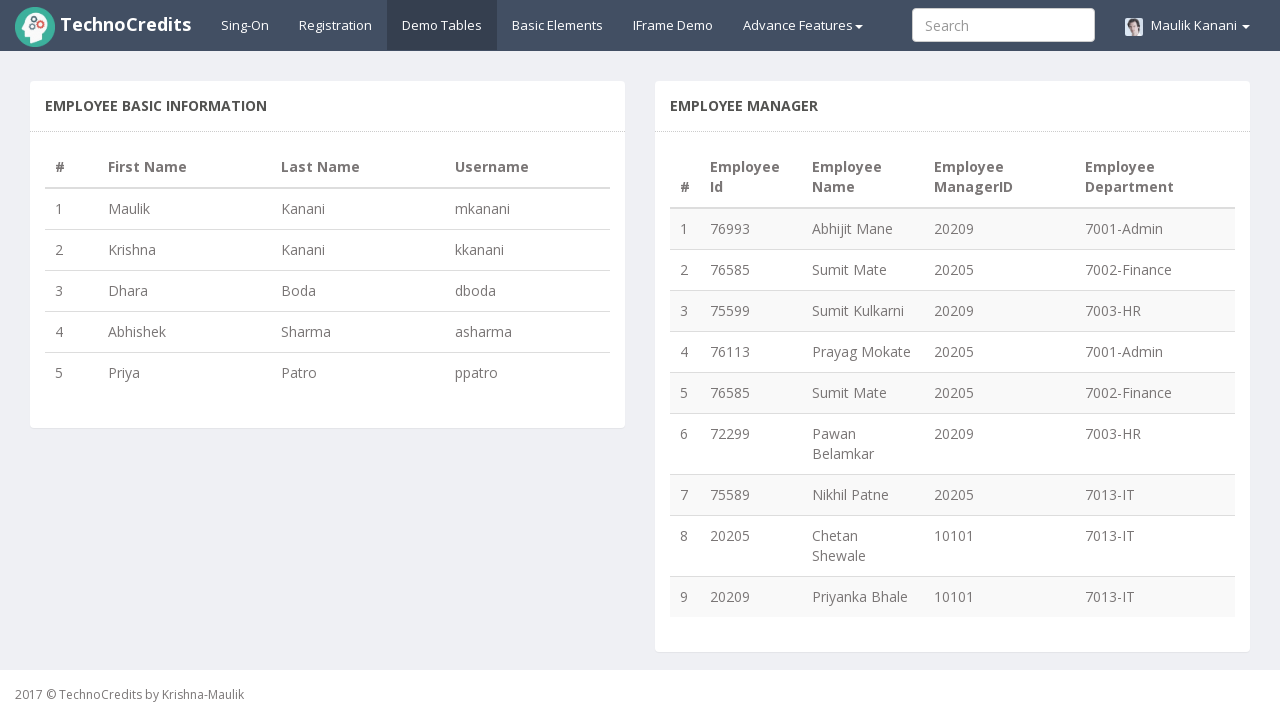